Verifies that the main website loads successfully by checking the HTTP response status

Starting URL: https://www.ailydian.com

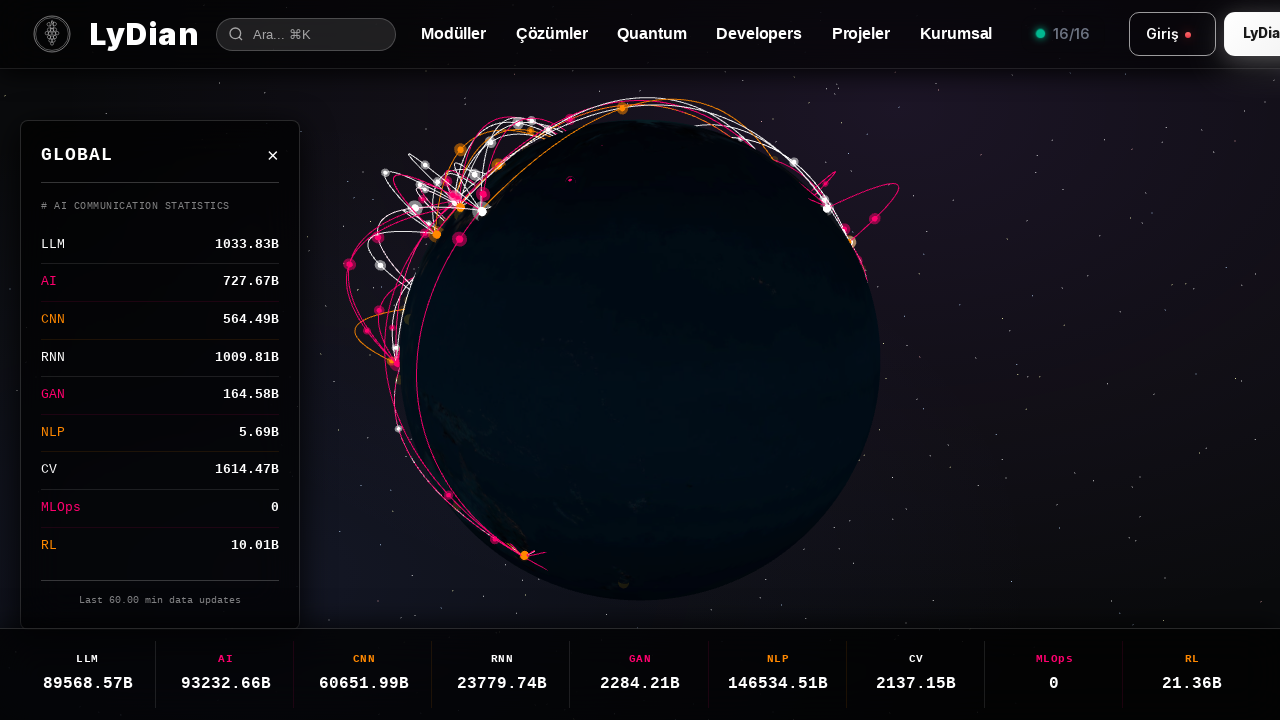

Waited for page load state - www.ailydian.com loaded successfully
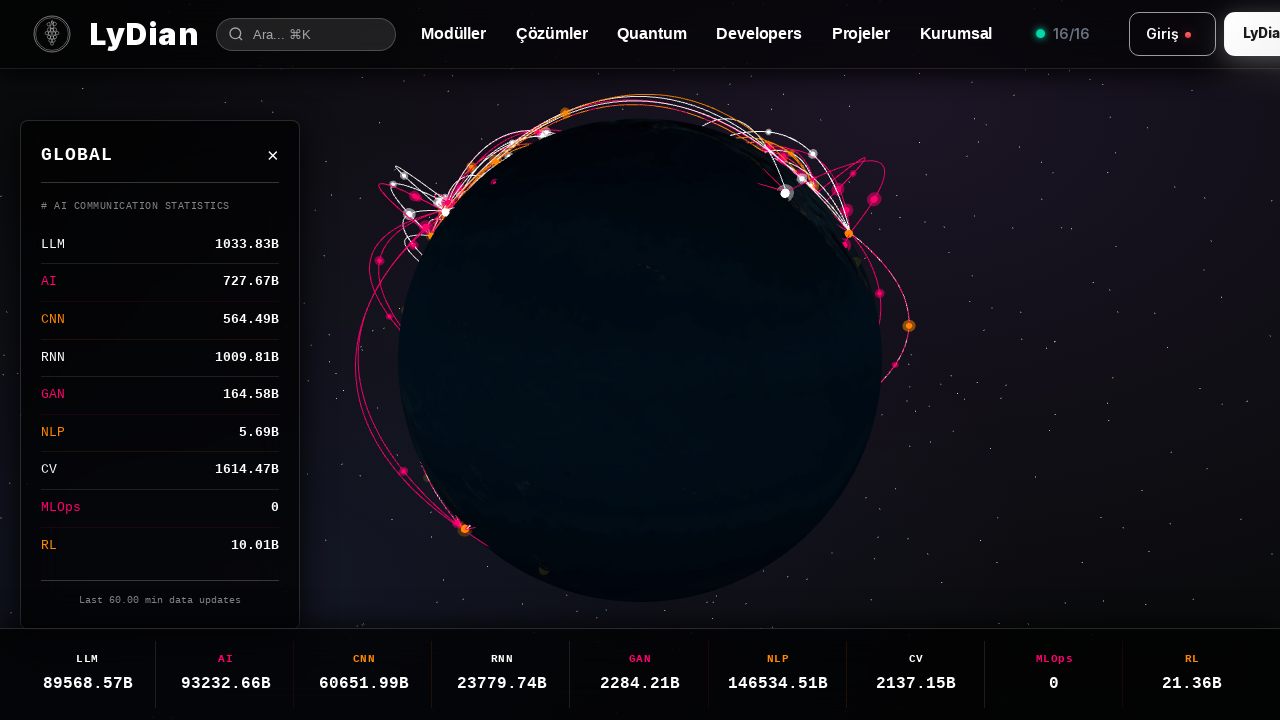

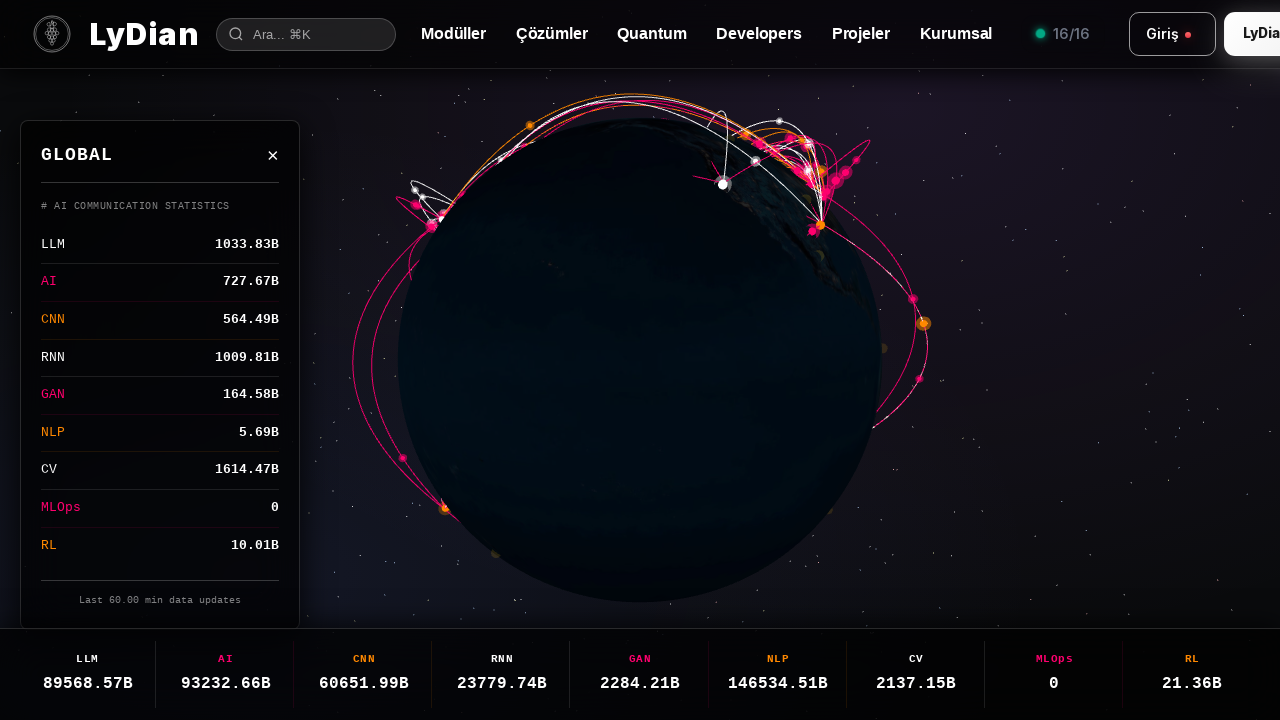